Tests the Portfolio Simulator V3 by entering a financial goal, generating a strategy, selecting it, and verifying that timeline events are displayed with proper data in the table.

Starting URL: https://frameworkrealestatesolutions.com/portfolio-simulator-v3.html

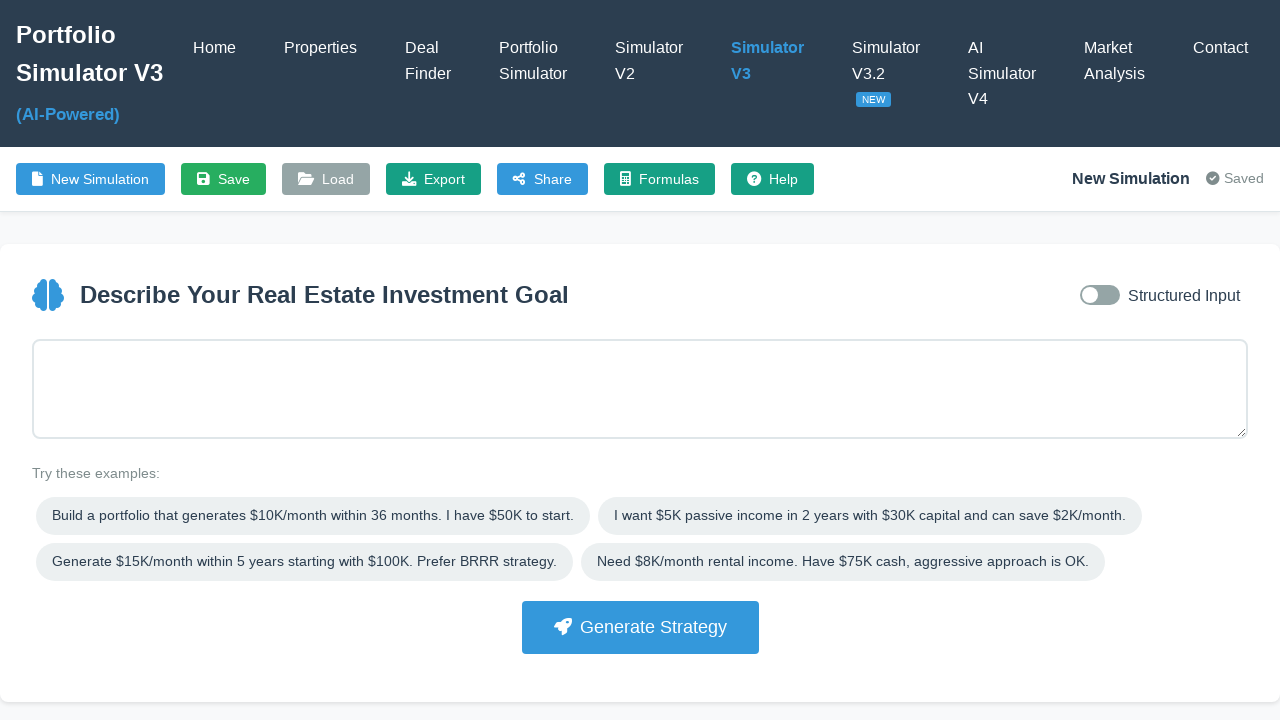

Portfolio Simulator V3 page loaded successfully
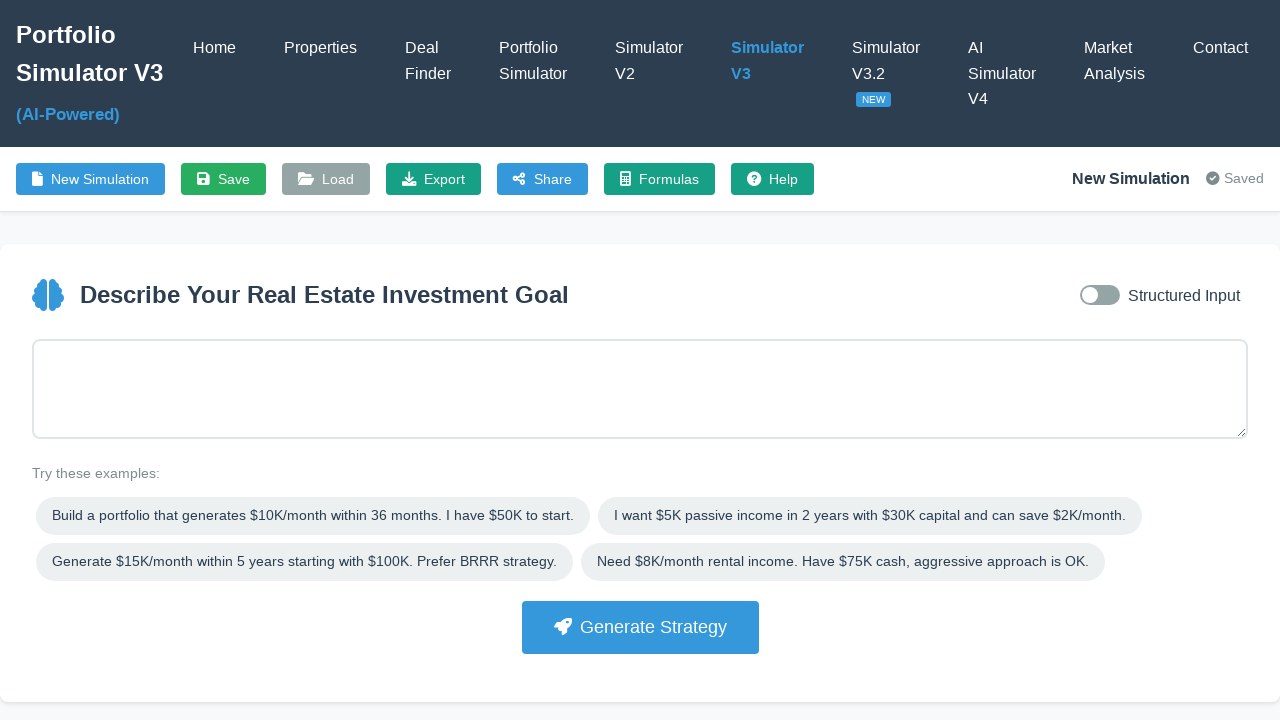

Entered financial goal: Build a portfolio that generates $10K/month within 36 months with $50K initial and $2K/month savings on #goalInput
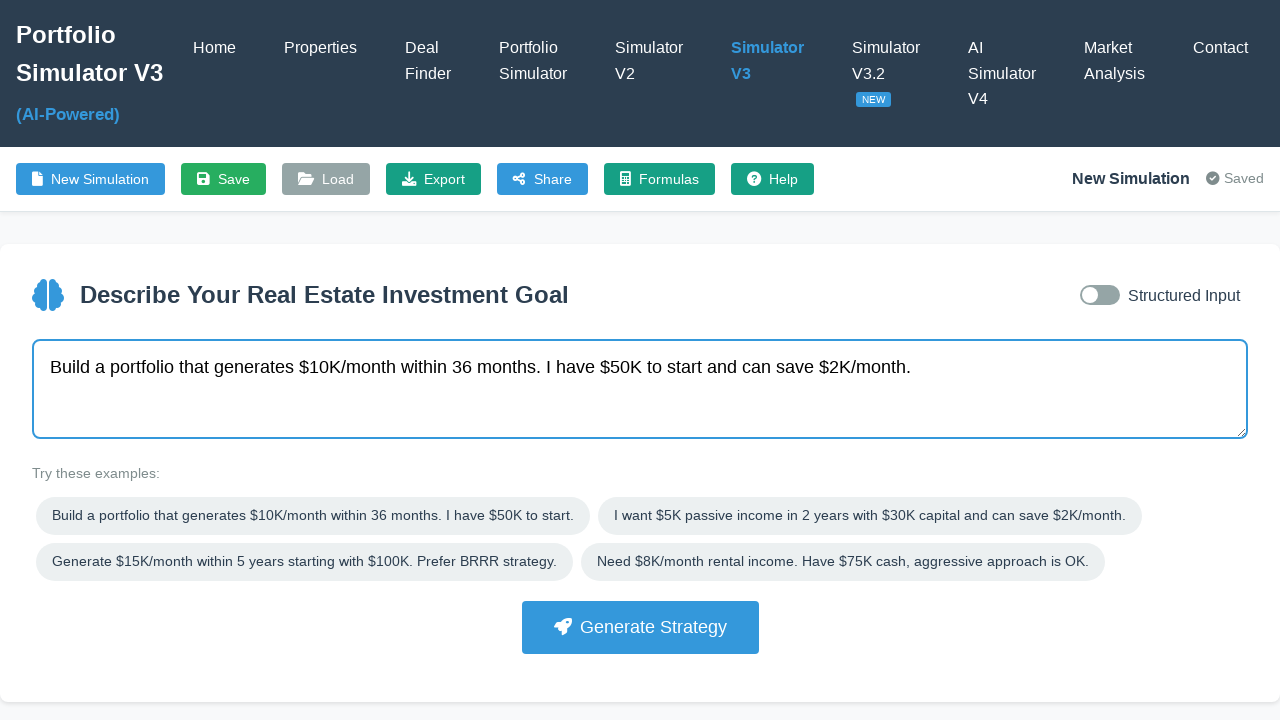

Clicked 'Generate Strategy' button at (640, 627) on button:has-text("Generate Strategy")
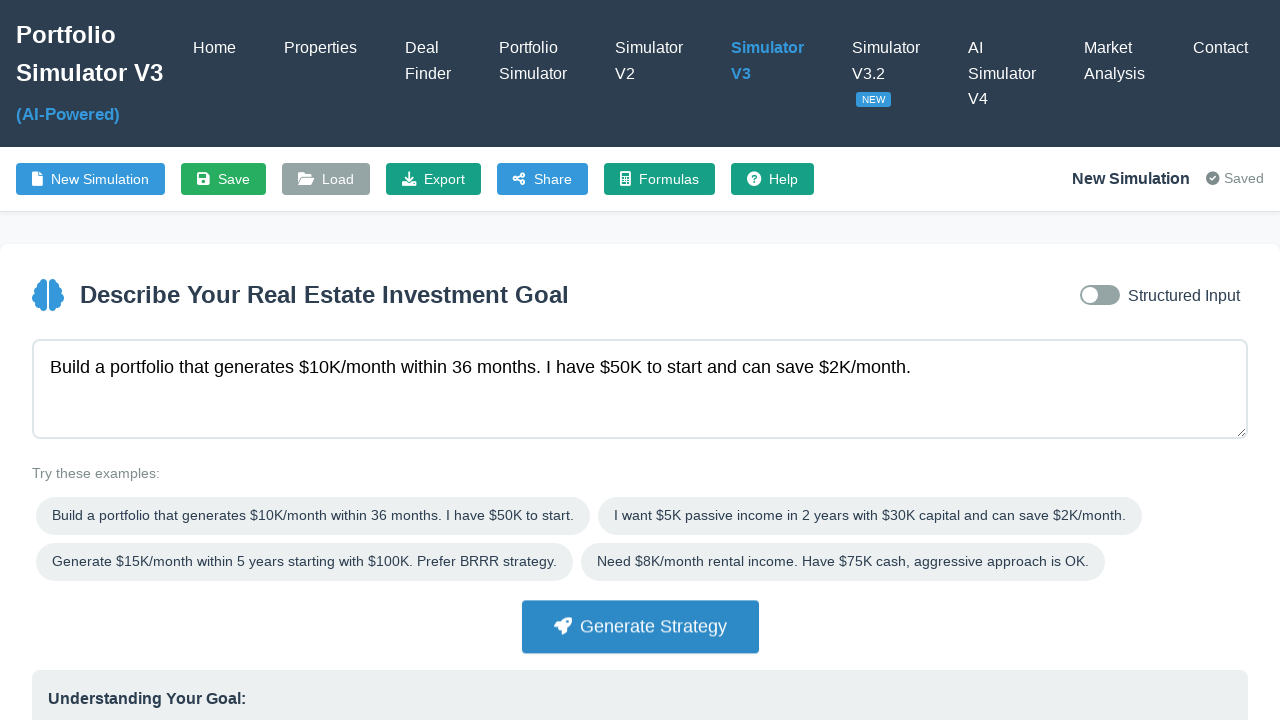

Strategy cards loaded
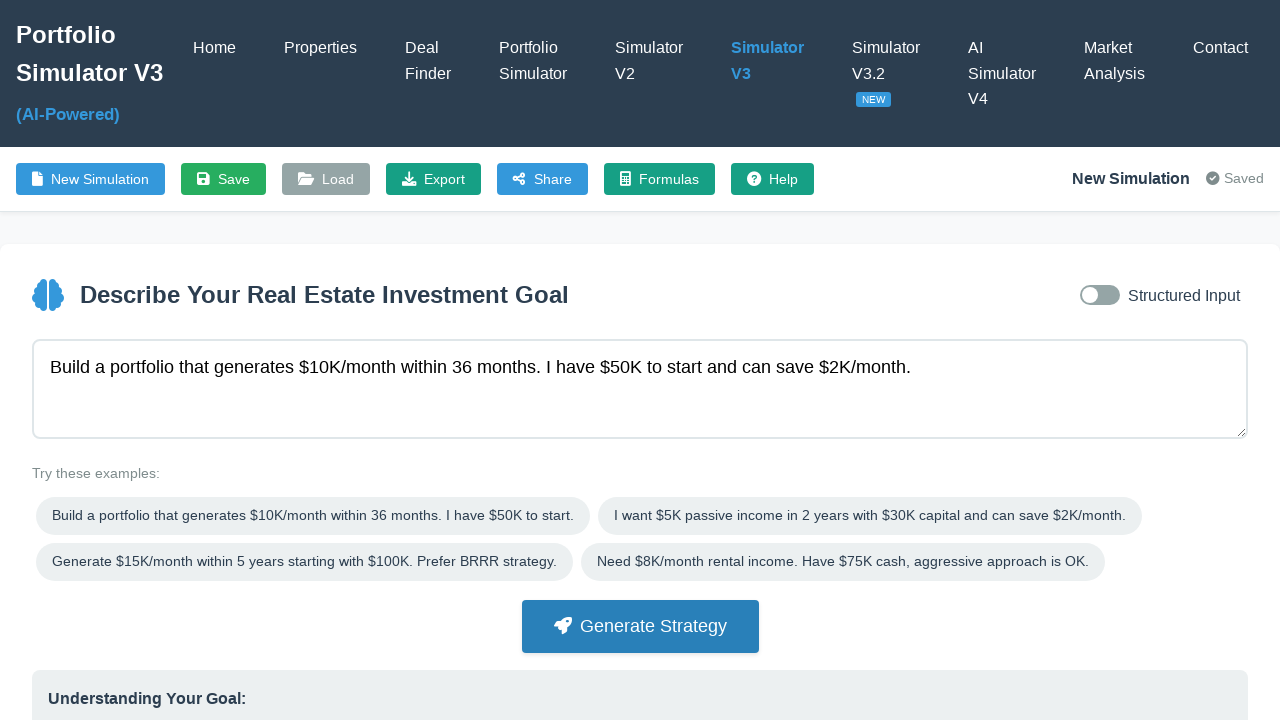

Selected the first strategy option at (227, 505) on .strategy-card:first-child
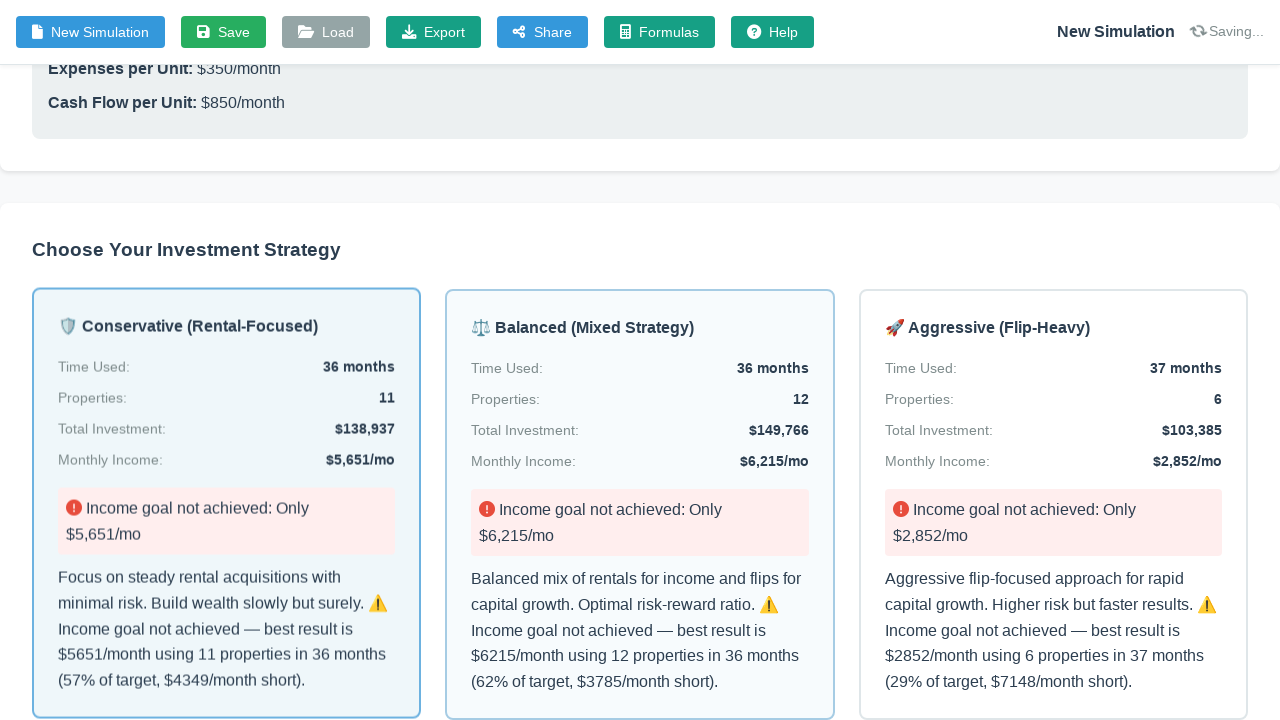

V2 components became visible
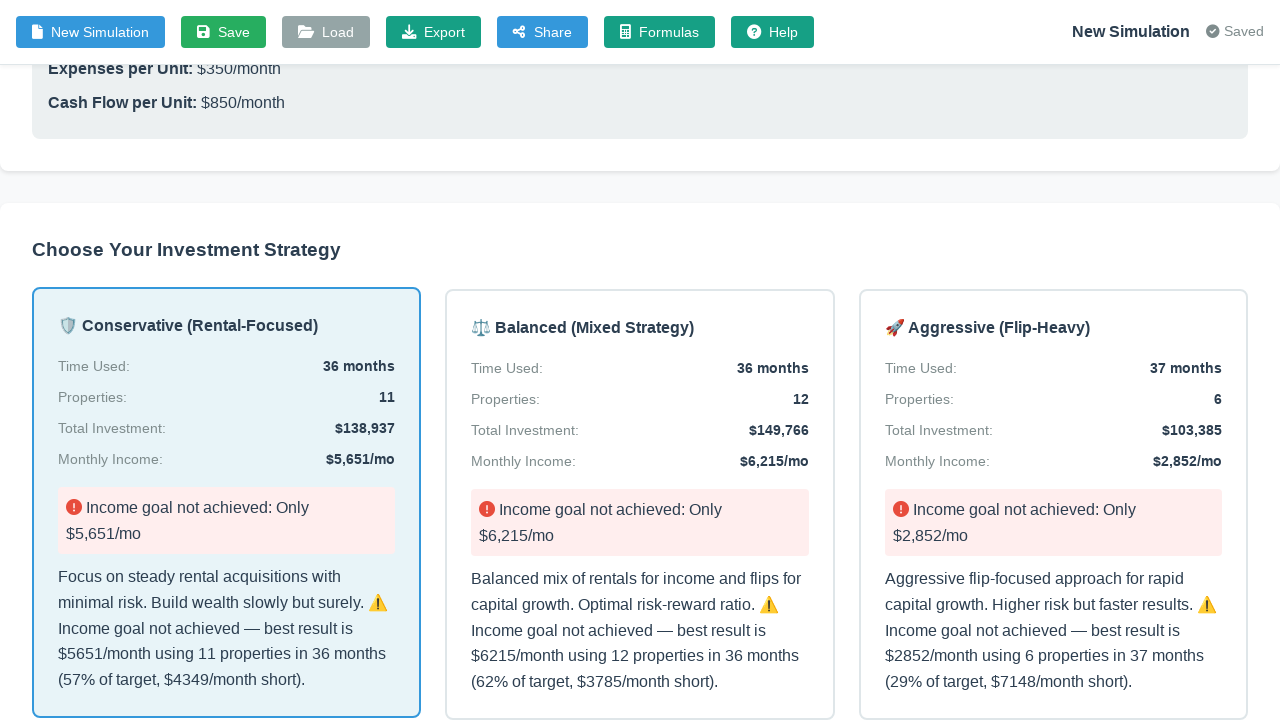

Timeline table is visible
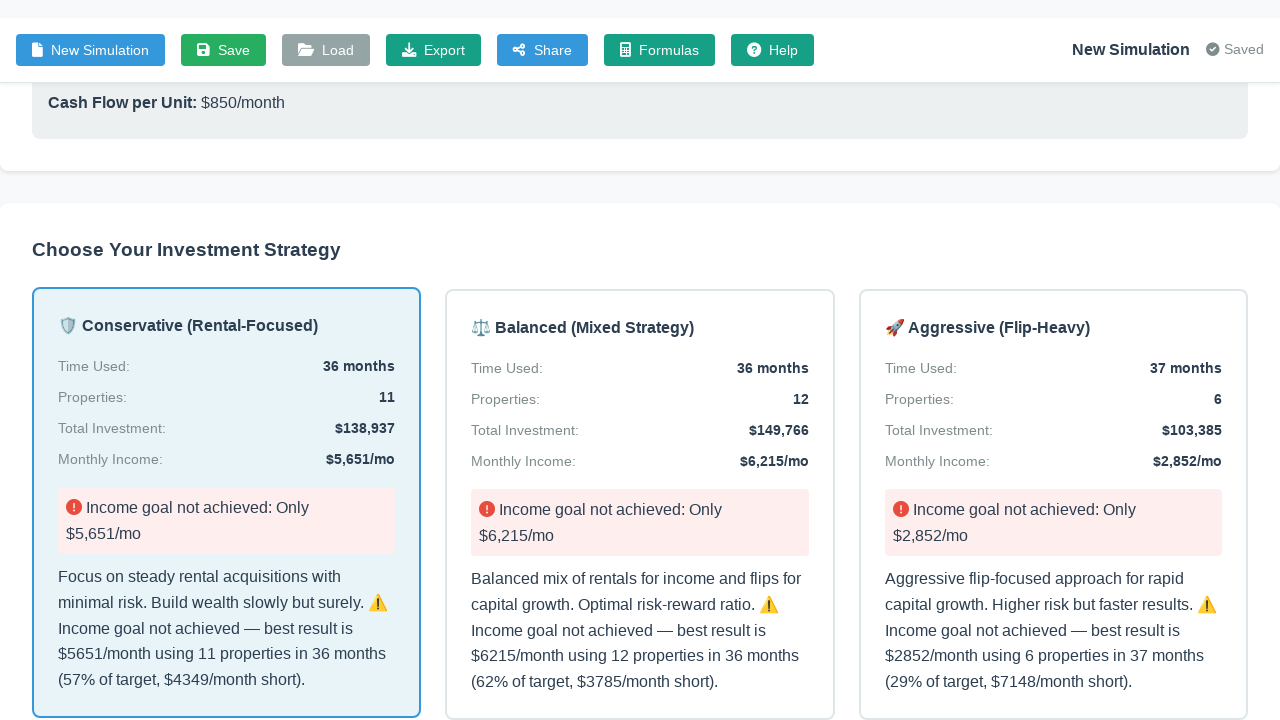

Timeline events displayed with rows in the table
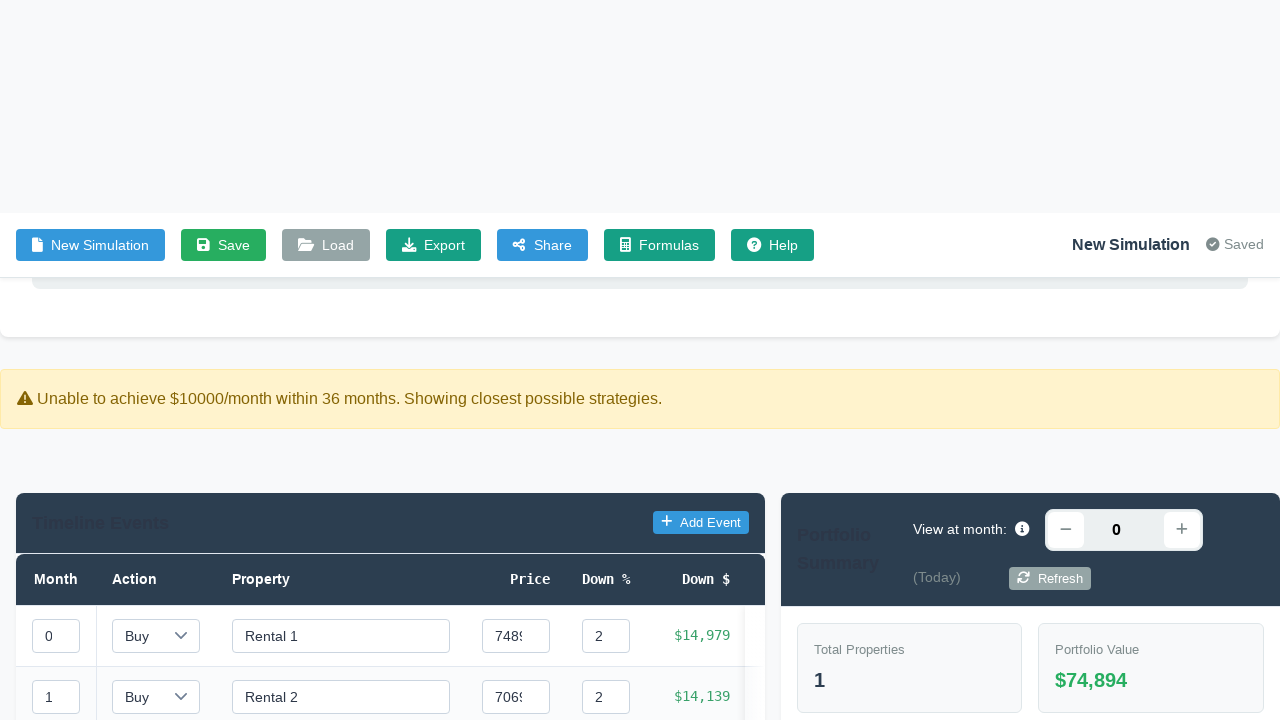

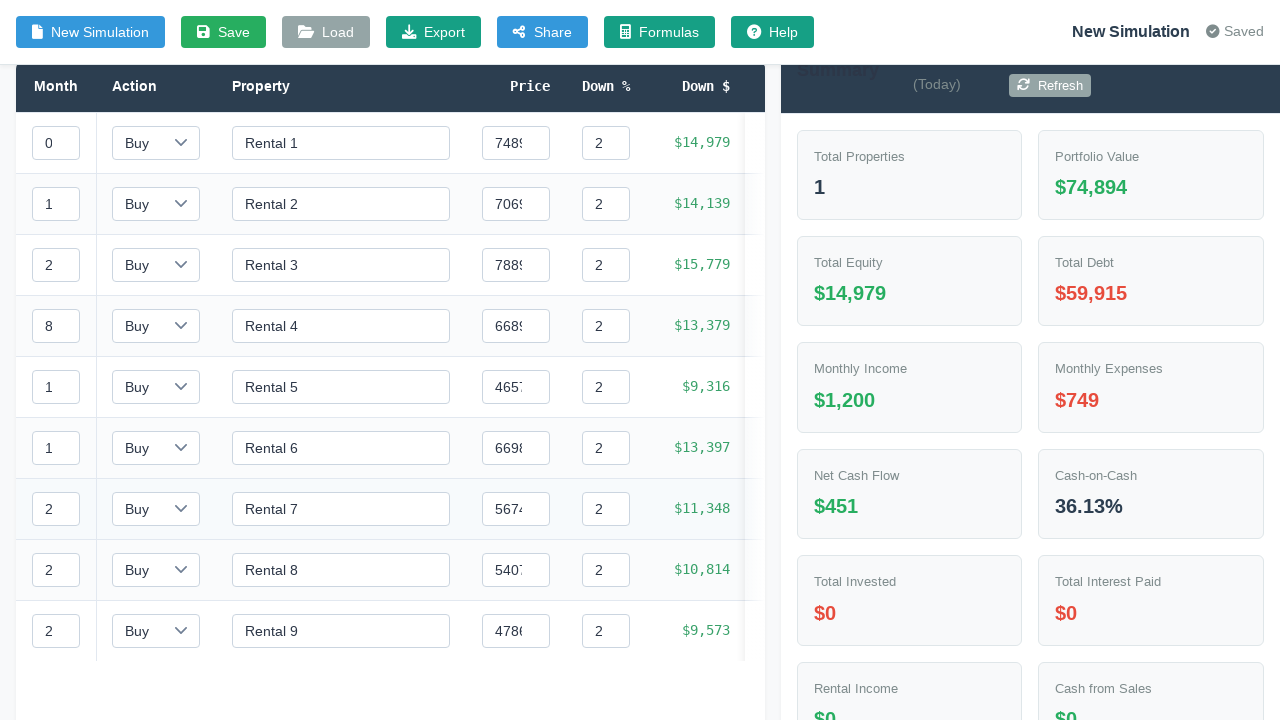